Tests multiple random selection using CTRL key to select items at positions 1, 3, 6, and 11

Starting URL: https://automationfc.github.io/jquery-selectable/

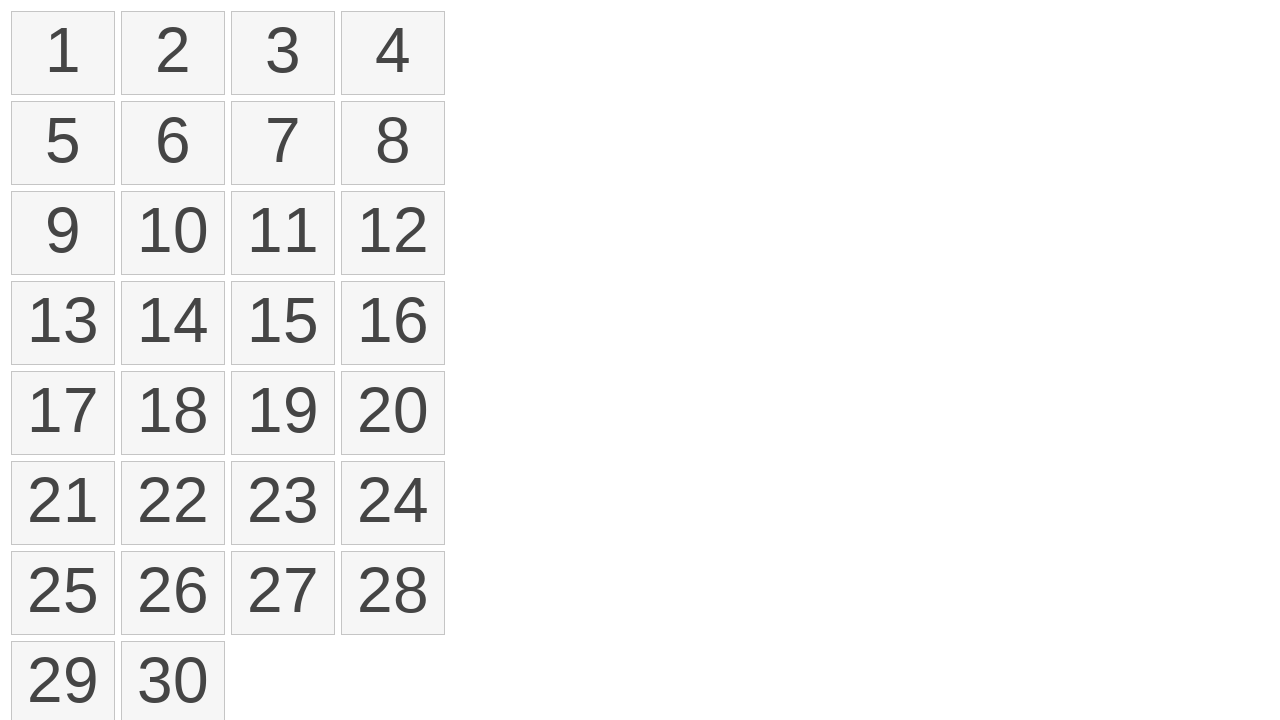

Located all list items on the page
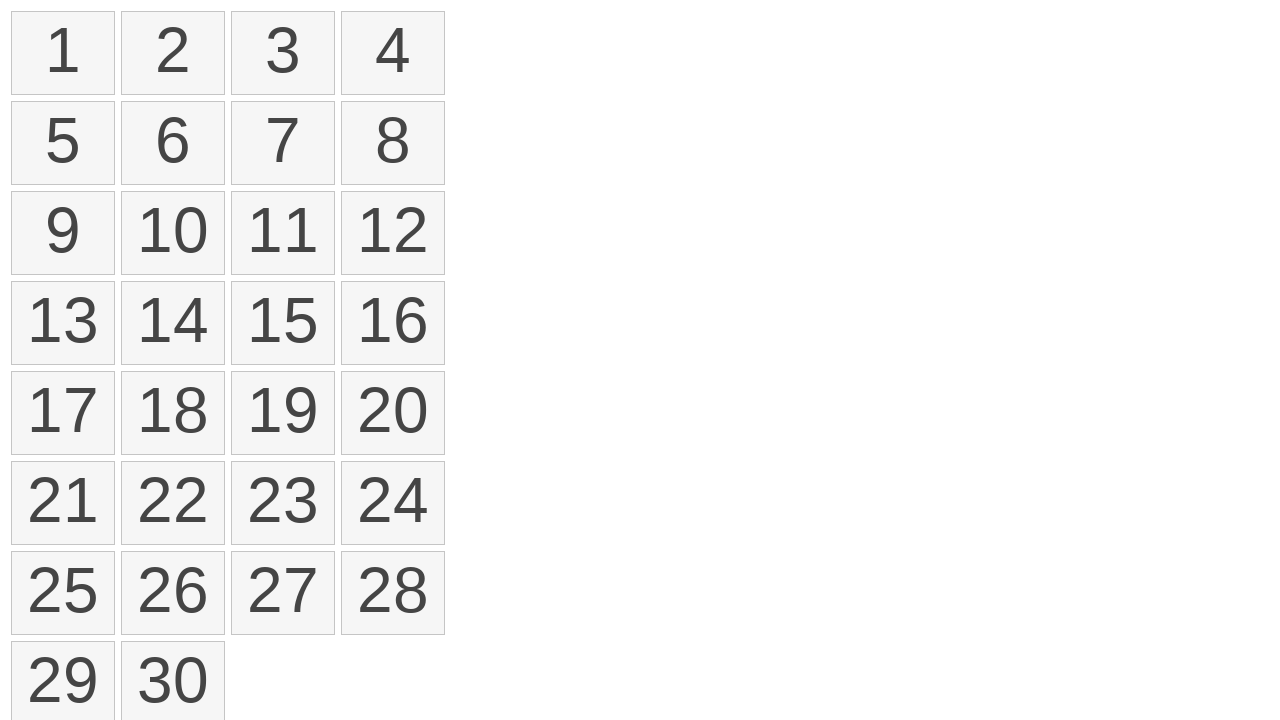

Selected item at position 1 with CTRL key at (63, 53) on li >> nth=0
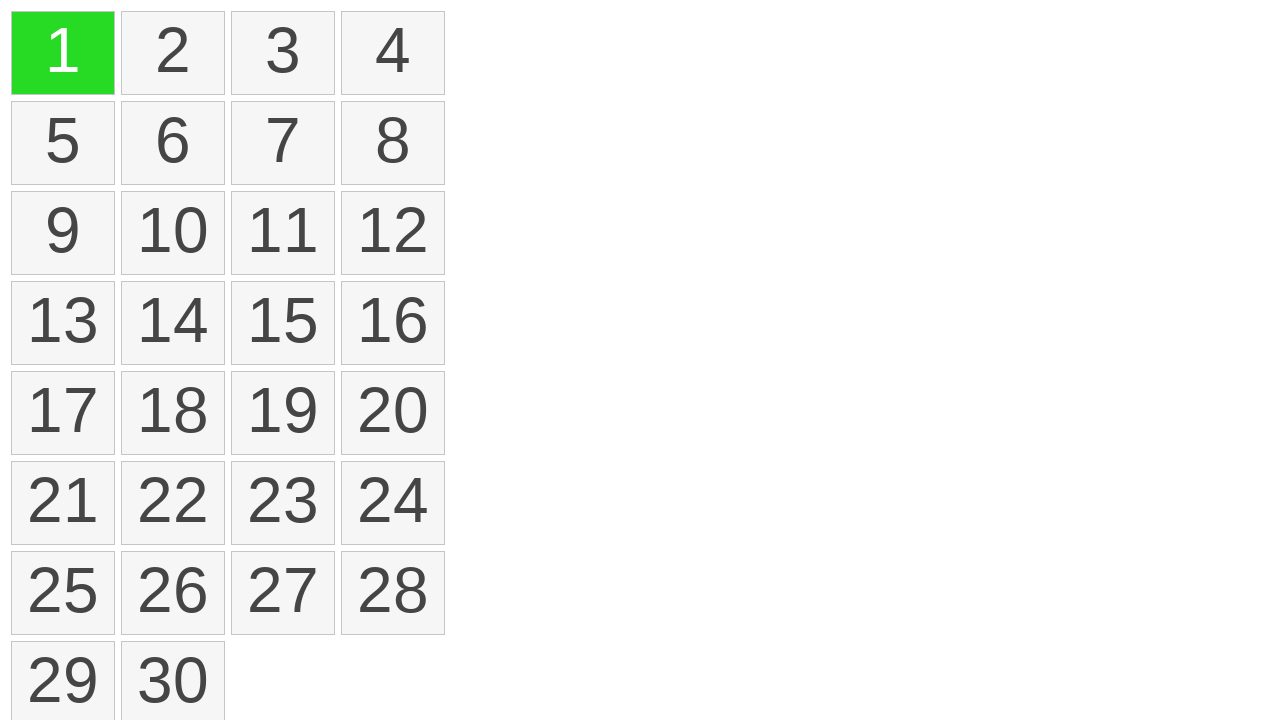

Selected item at position 3 with CTRL key at (283, 53) on li >> nth=2
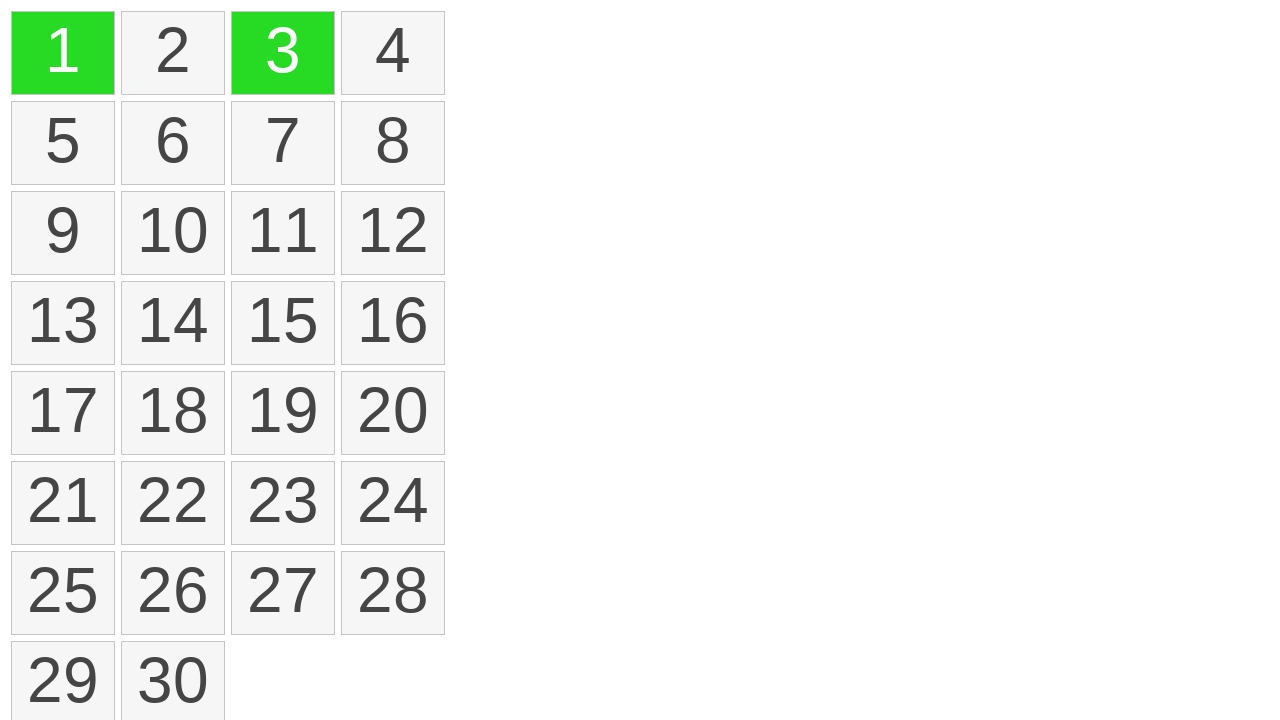

Selected item at position 6 with CTRL key at (173, 143) on li >> nth=5
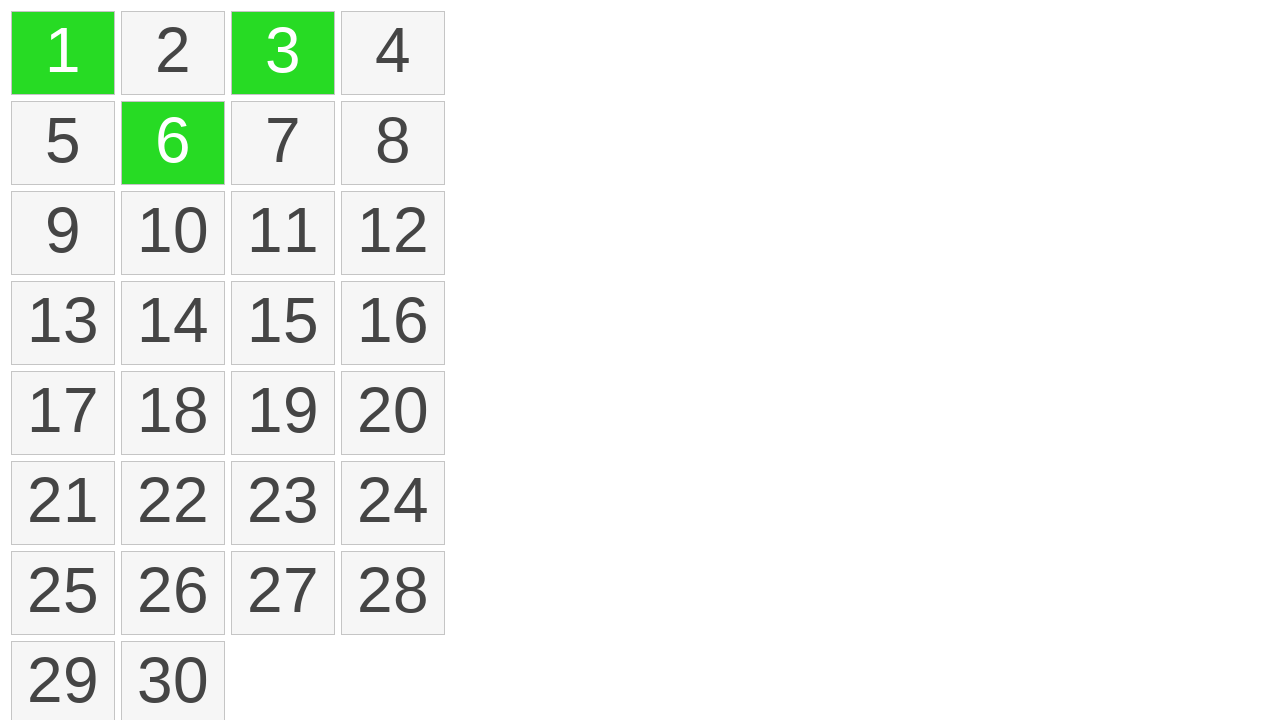

Selected item at position 11 with CTRL key at (283, 233) on li >> nth=10
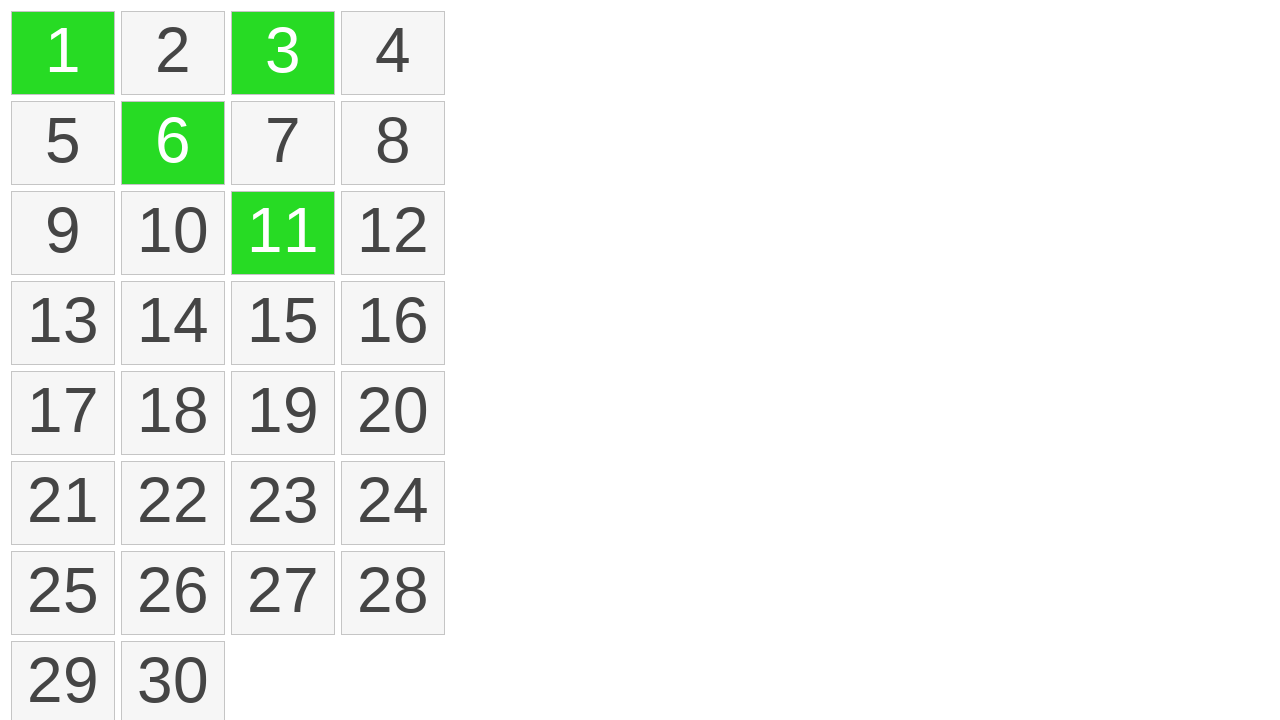

Located all selected items with ui-selected class
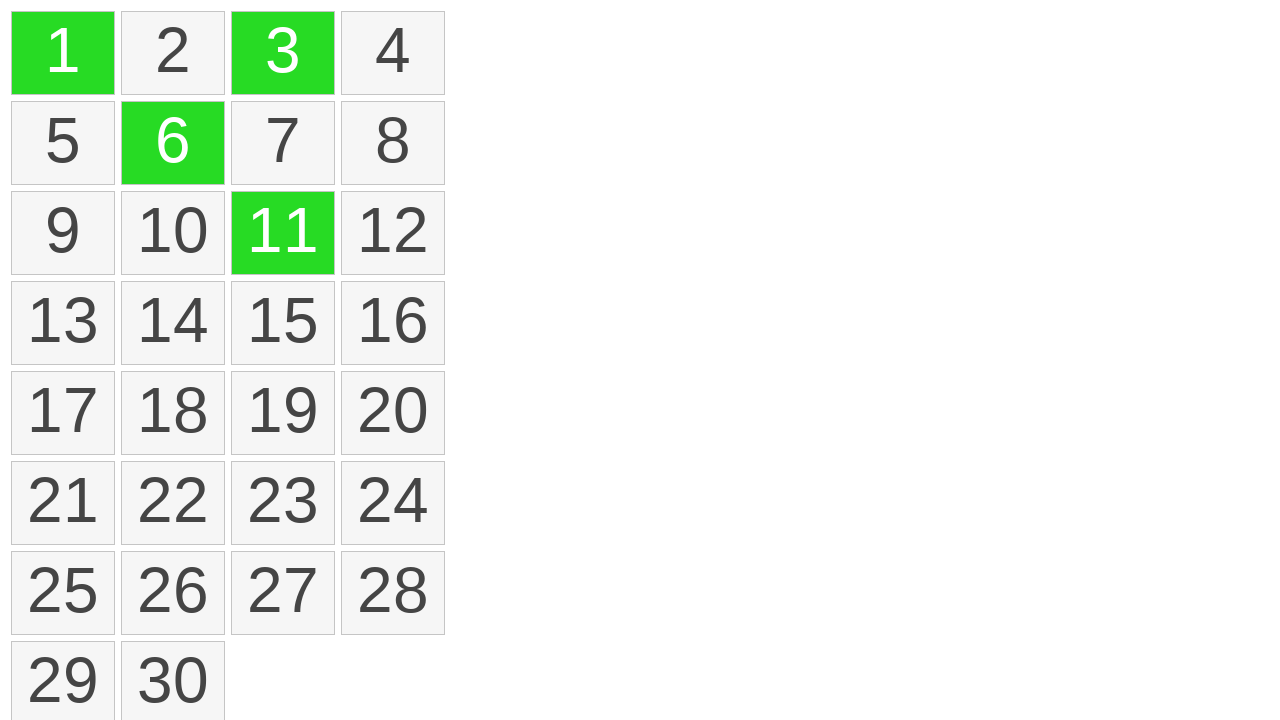

Verified that exactly 4 items are selected
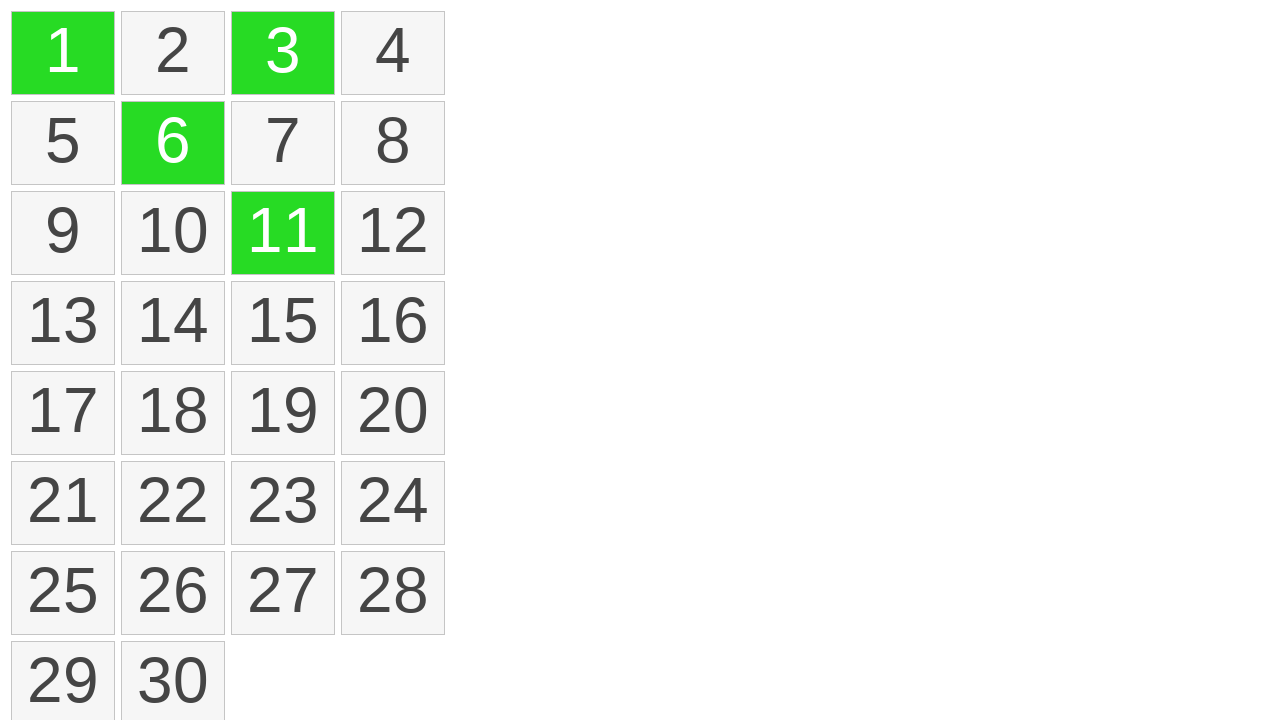

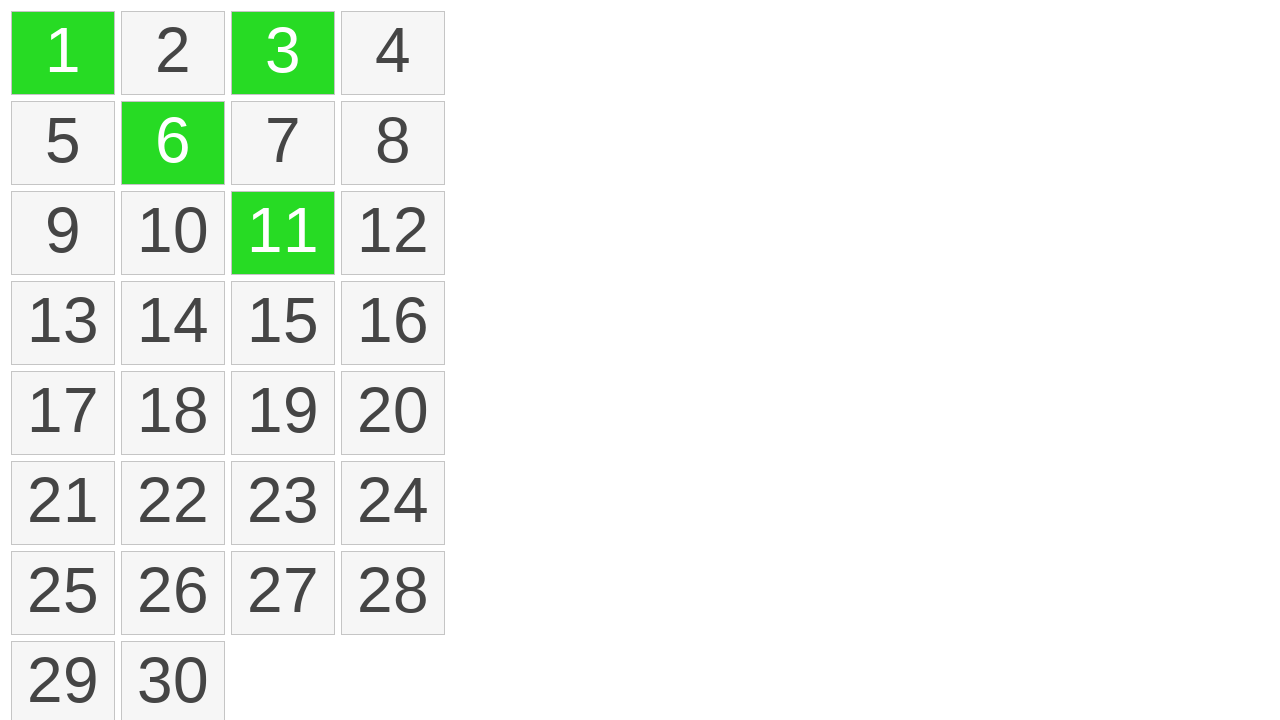